Tests JavaScript prompt alert functionality by clicking a button to trigger a prompt, entering text into the alert, accepting it, and verifying the result message is displayed

Starting URL: https://the-internet.herokuapp.com/javascript_alerts

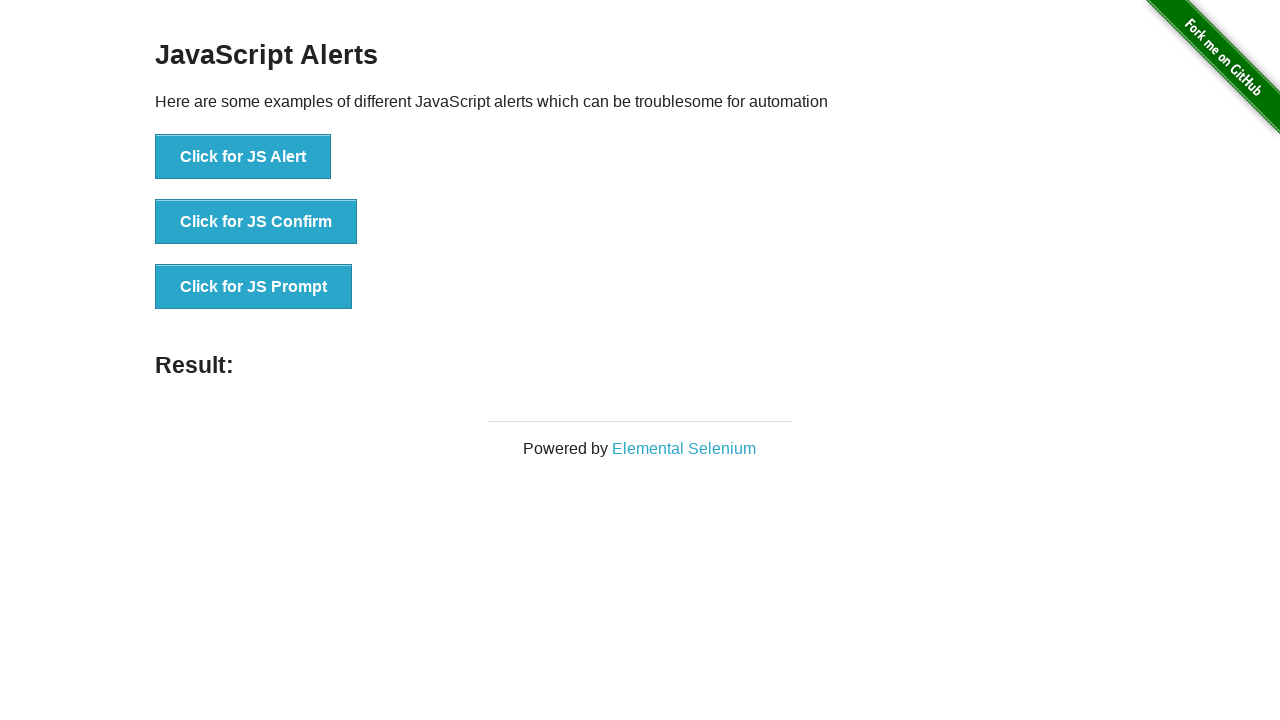

Clicked the third button to trigger JavaScript prompt at (254, 287) on (//button)[3]
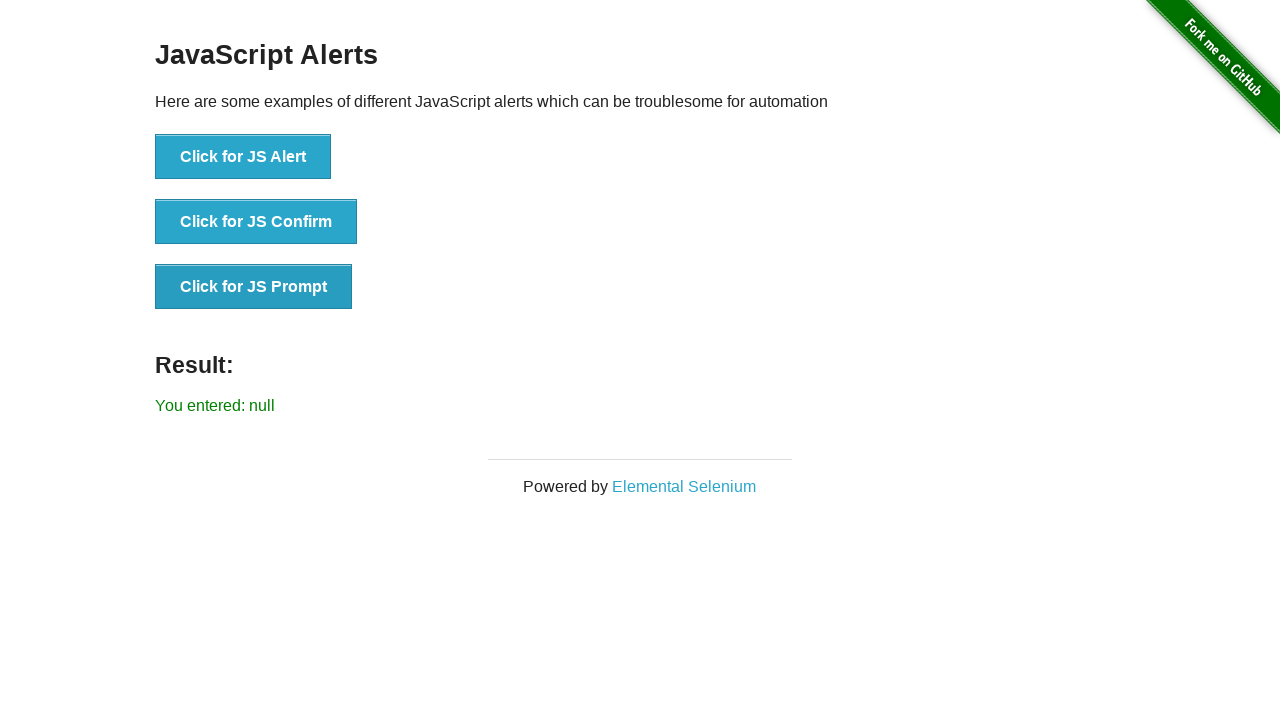

Set up dialog handler to accept prompt with text 'selenium alert test'
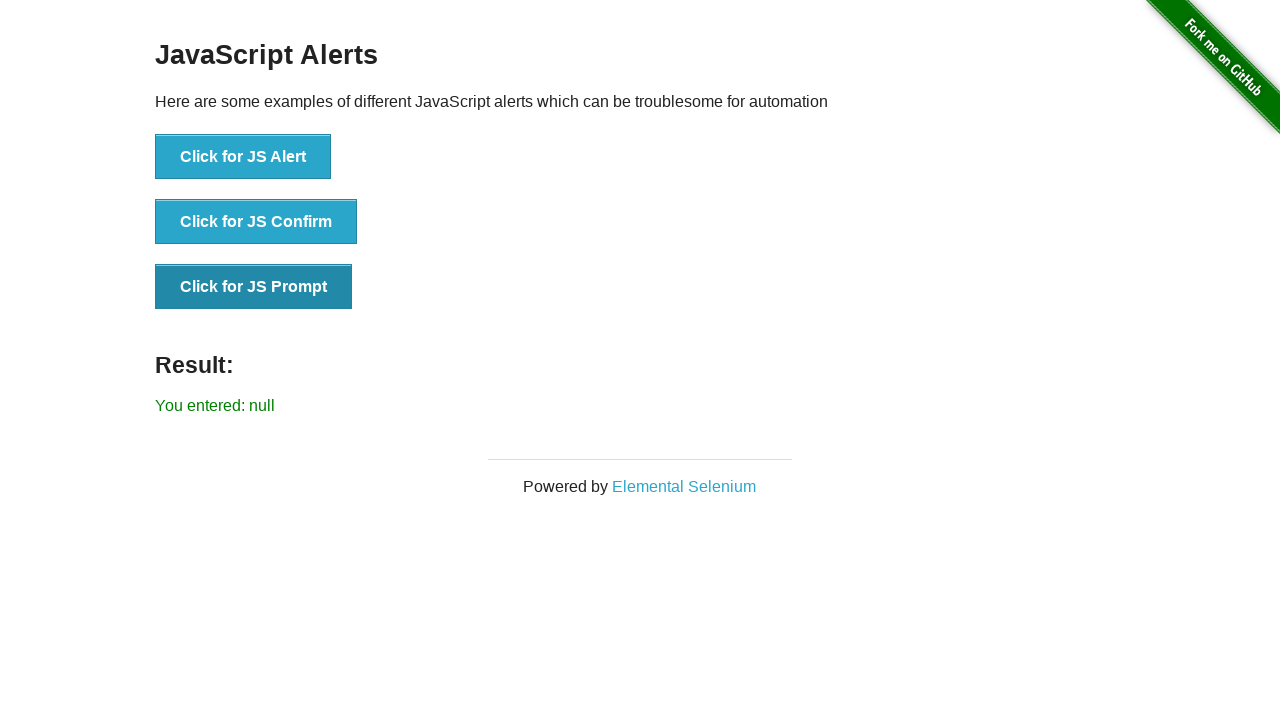

Clicked the third button again to trigger the prompt dialog at (254, 287) on (//button)[3]
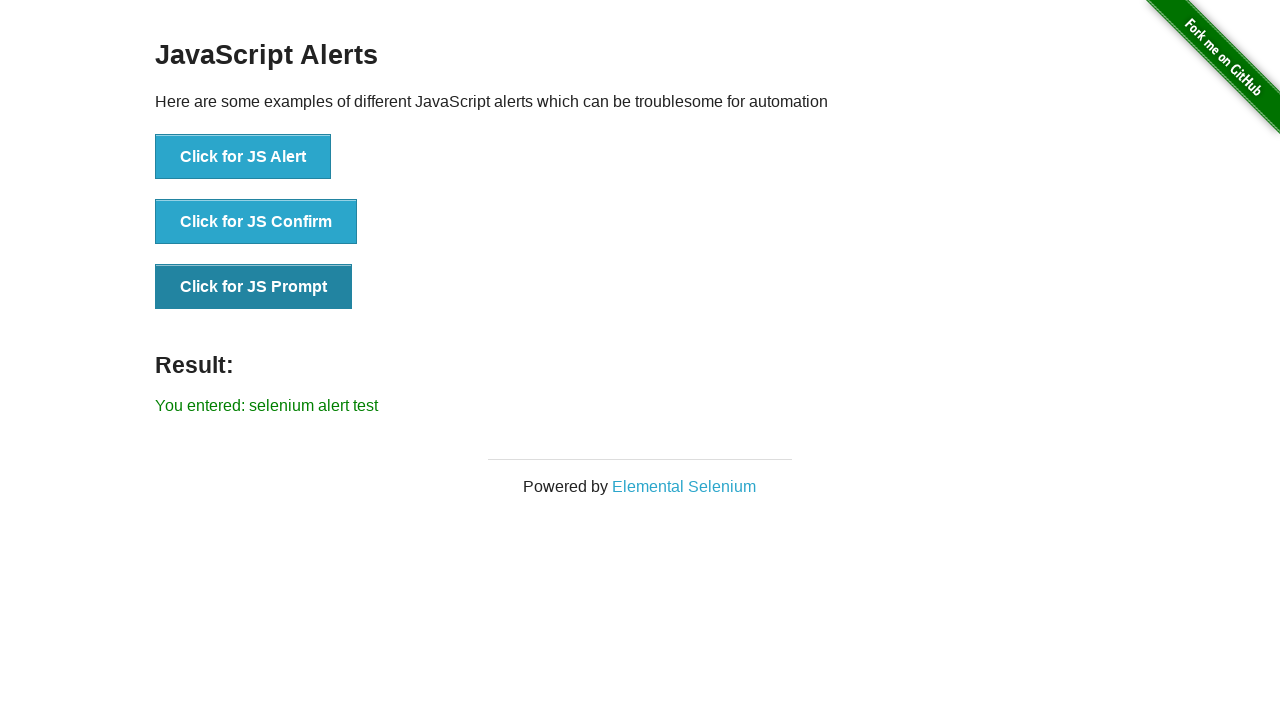

Verified result message is displayed after accepting prompt
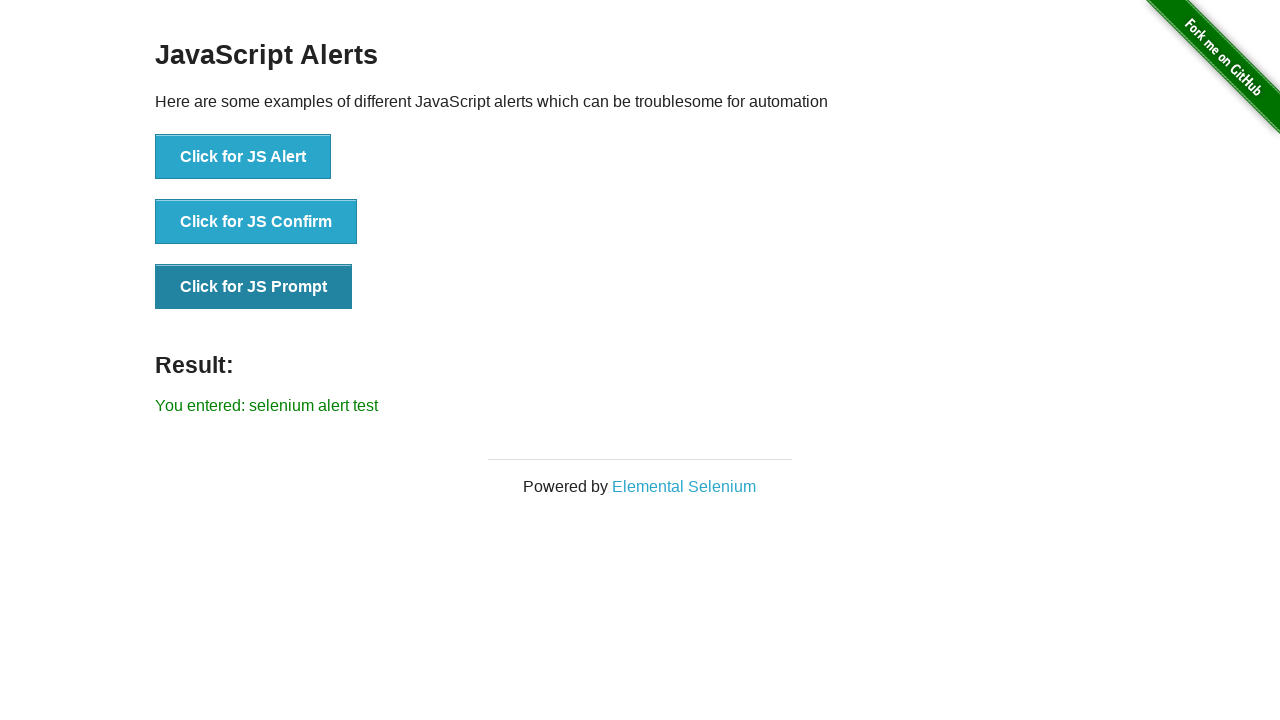

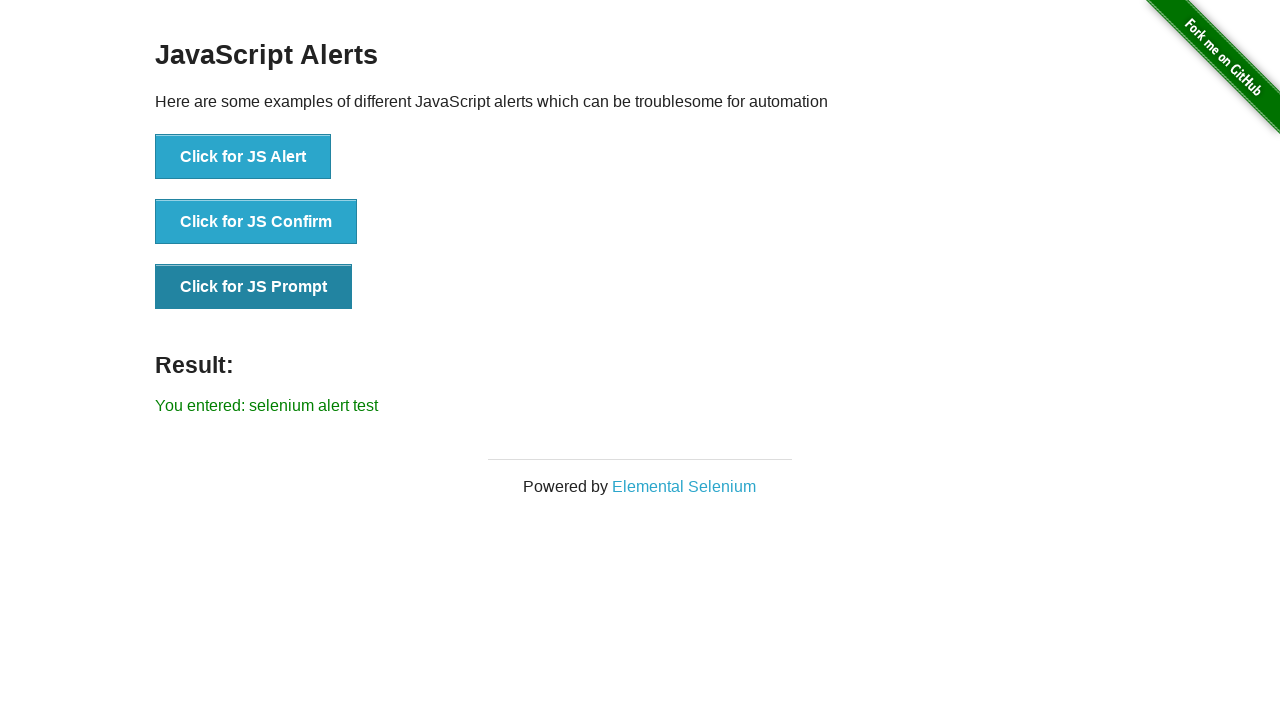